Tests if first name field rejects numbers by entering a name containing digits

Starting URL: https://israelpost.co.il/

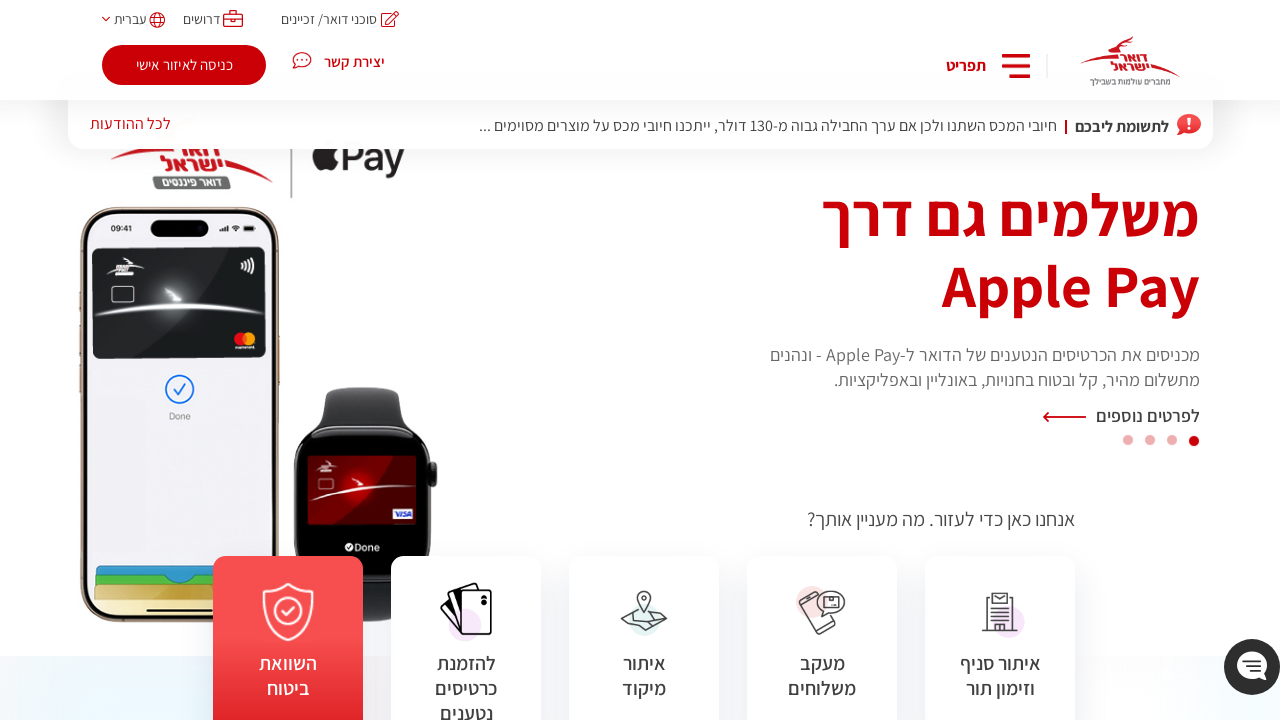

Clicked login button at (184, 65) on .main-login-button.to-login-area.userAnonymous
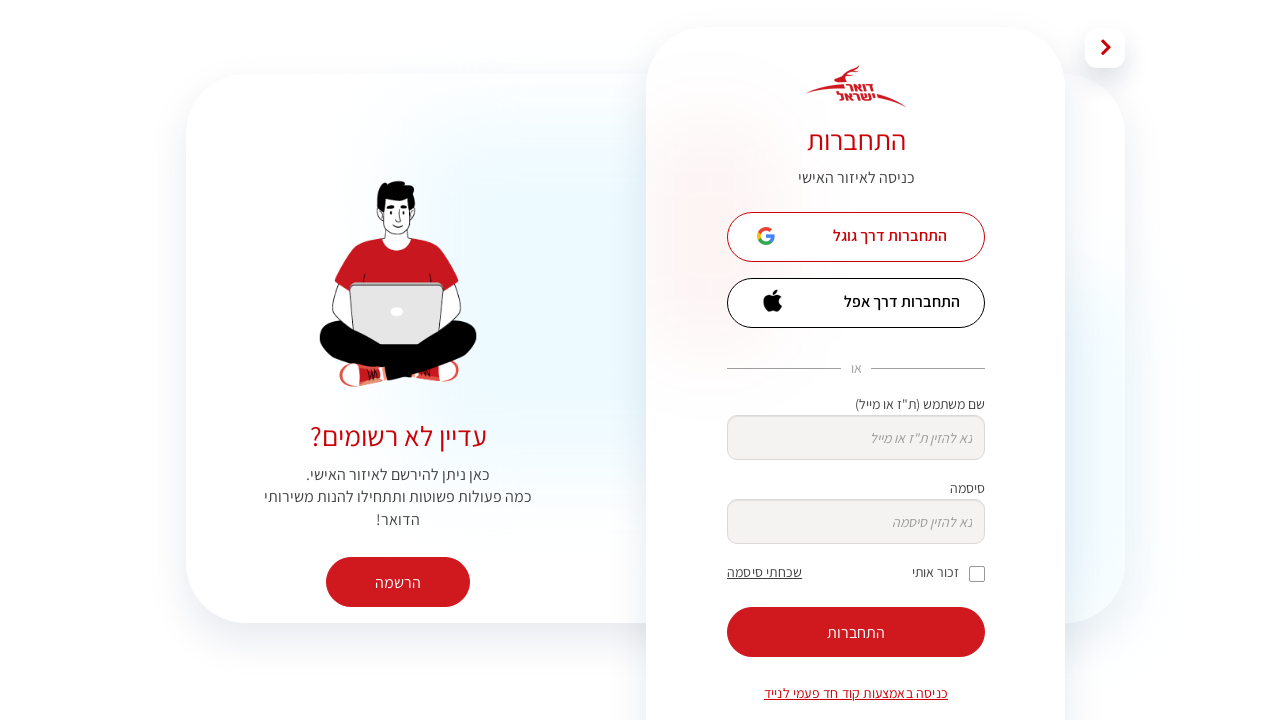

Sign up button is visible
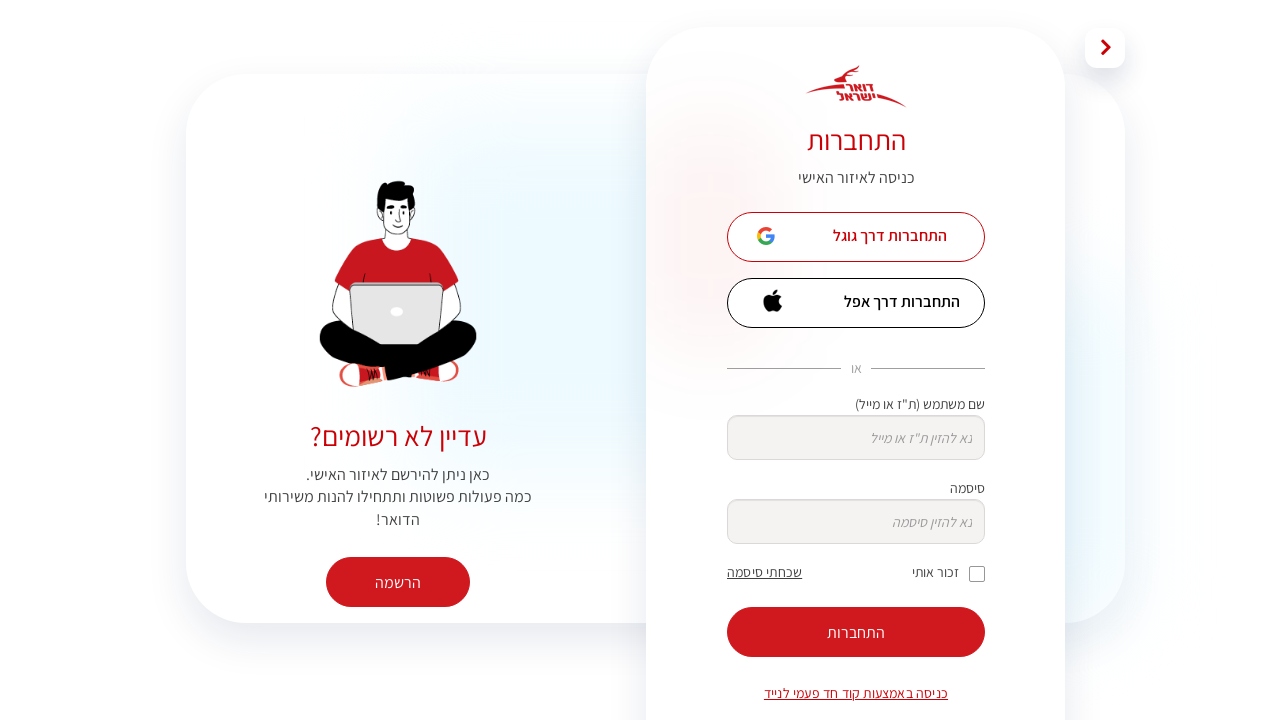

Clicked sign up button at (398, 582) on xpath=/html/body/div[2]/div[1]/div[5]/div[6]/button
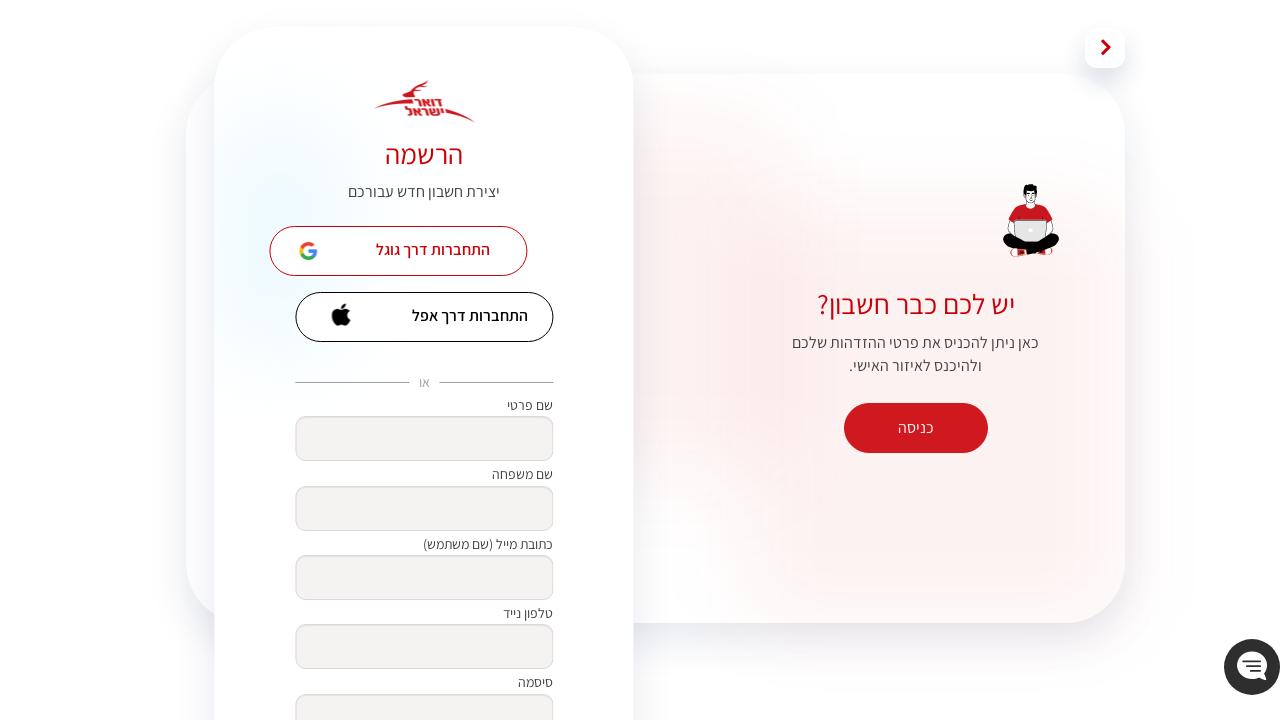

Filled first name field with 'mohammed123' (contains digits) on xpath=/html/body/div[2]/div[1]/div[4]/div[4]/div[1]/form/div[7]/div[1]/div[1]/in
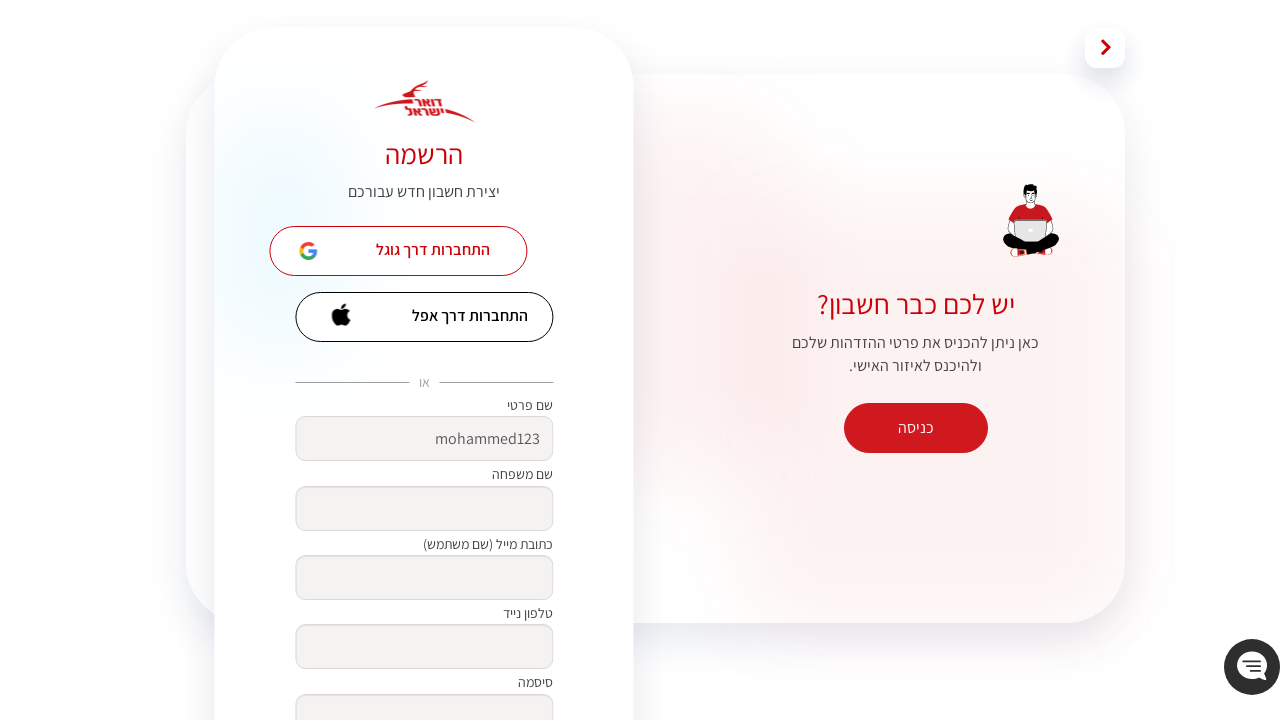

Filled last name field with 'test' on xpath=/html/body/div[2]/div[1]/div[4]/div[4]/div[1]/form/div[7]/div[1]/div[2]/in
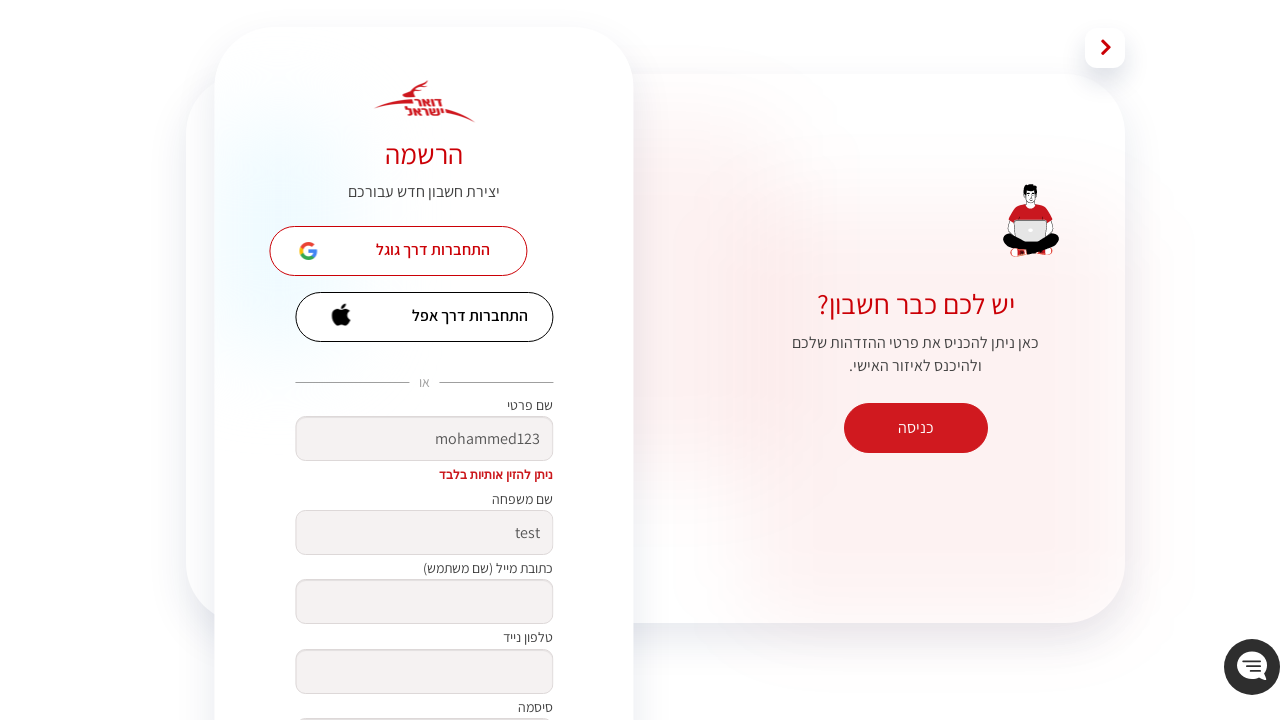

Filled email field with 'test@test.com' on xpath=/html/body/div[2]/div[1]/div[4]/div[4]/div[1]/form/div[7]/div[1]/div[3]/in
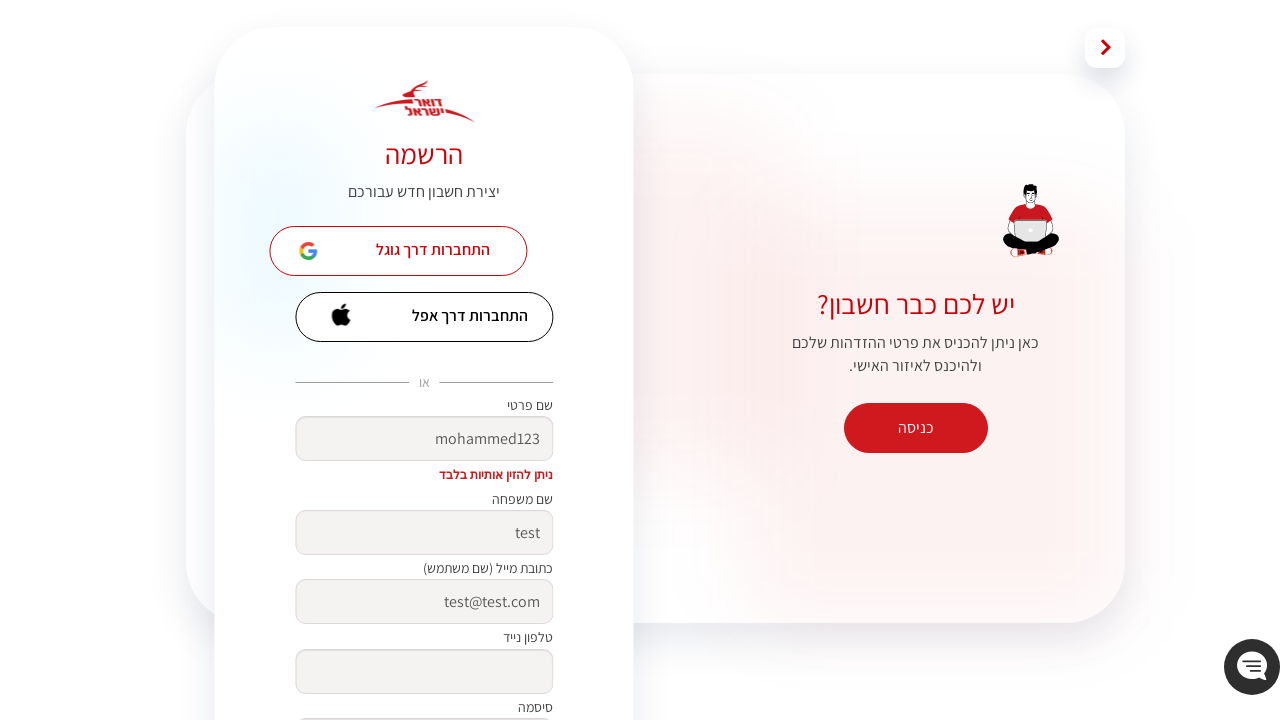

Filled phone field with '0501234567' on xpath=/html/body/div[2]/div[1]/div[4]/div[4]/div[1]/form/div[7]/div[1]/div[4]/in
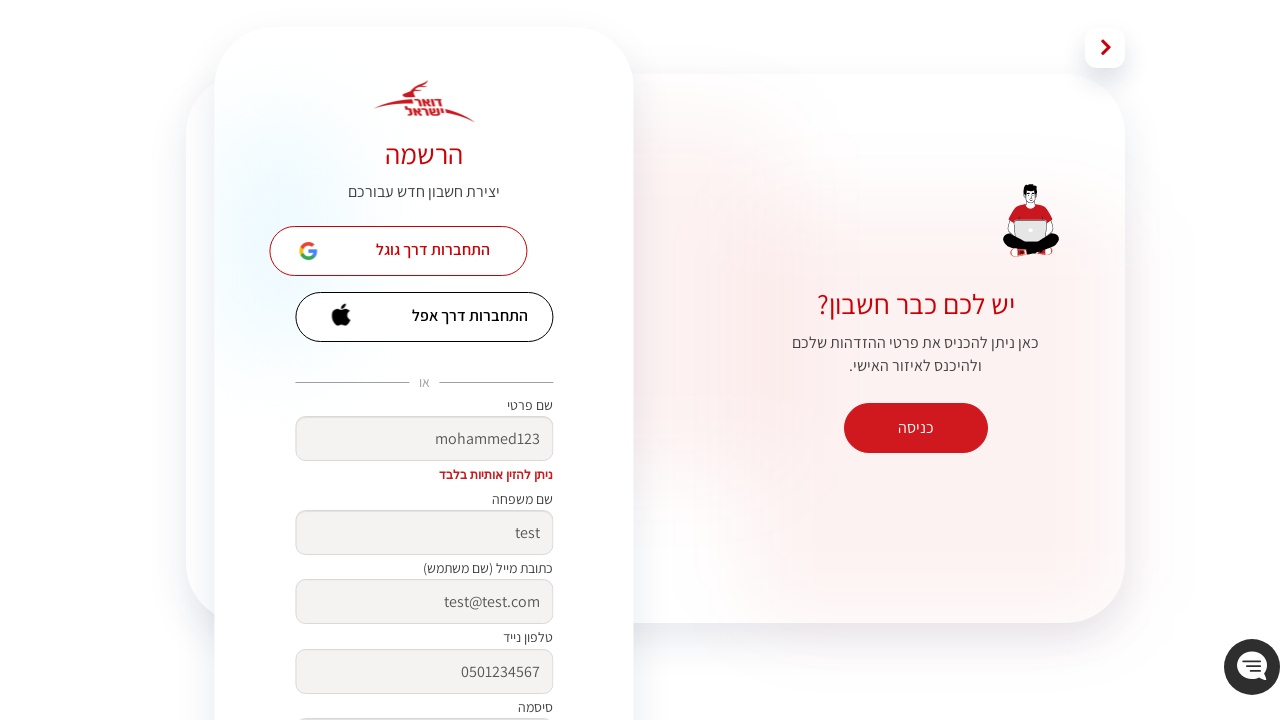

Filled password field with 'Test1234' on xpath=/html/body/div[2]/div[1]/div[4]/div[4]/div[1]/form/div[7]/div[1]/div[5]/in
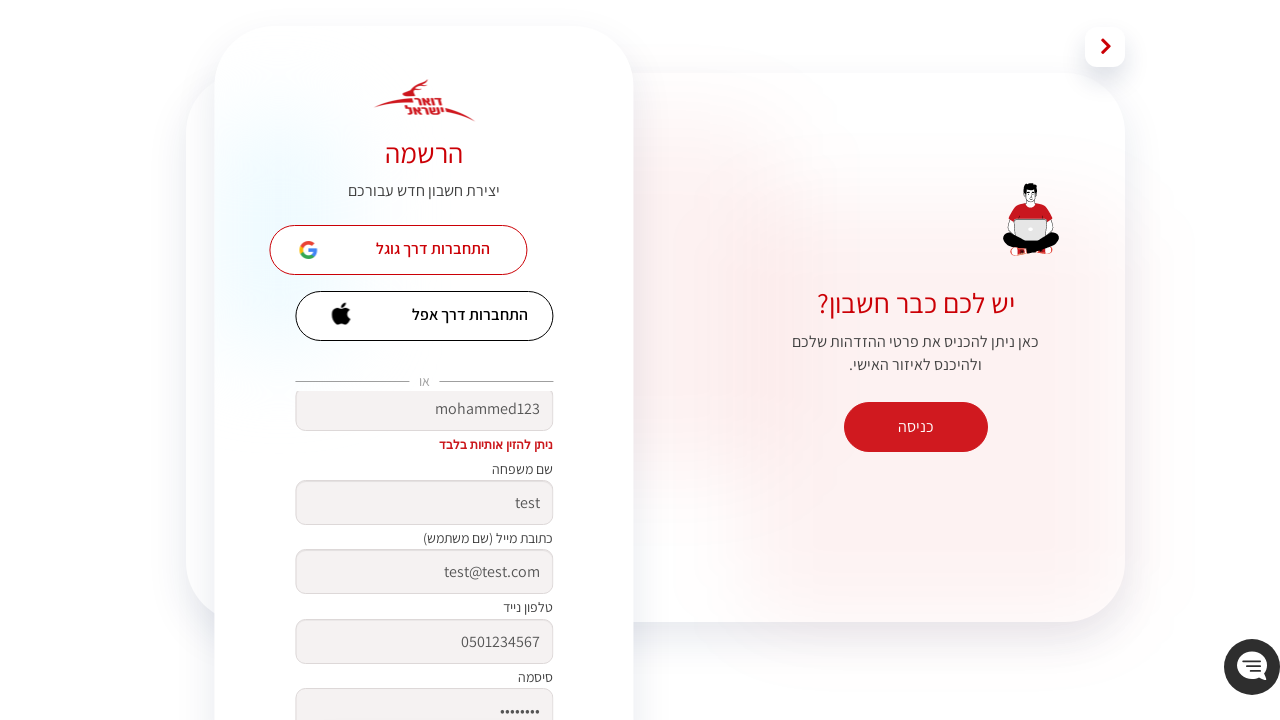

Clicked form submit button at (424, 695) on xpath=/html/body/div[2]/div[1]/div[4]/div[4]/div[1]/form/div[7]/div[2]/div[5]/bu
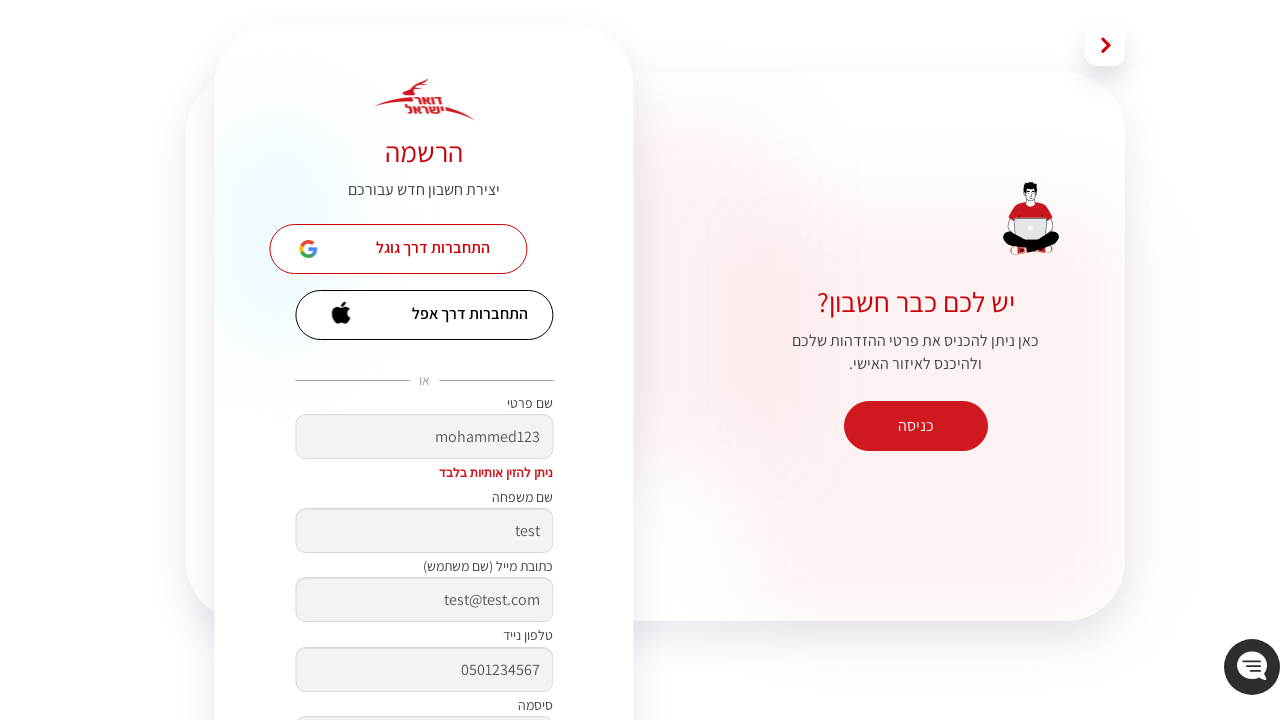

Error message appeared - first name field rejected numbers
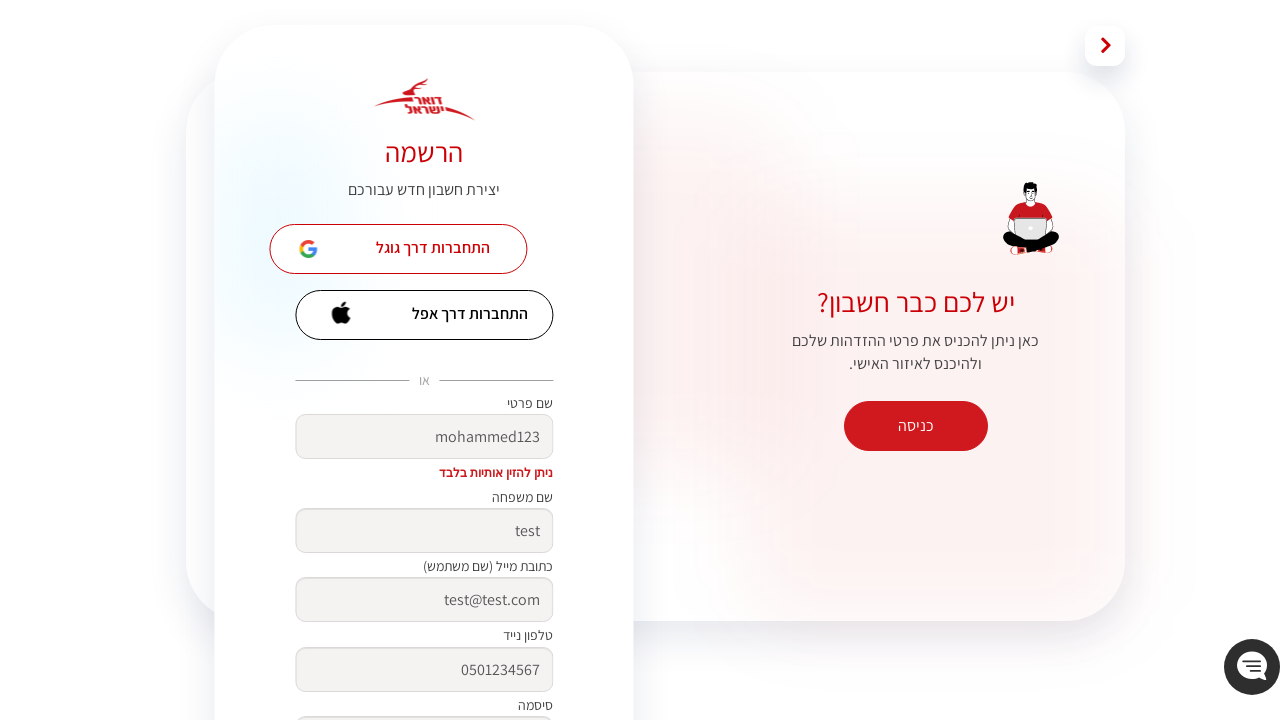

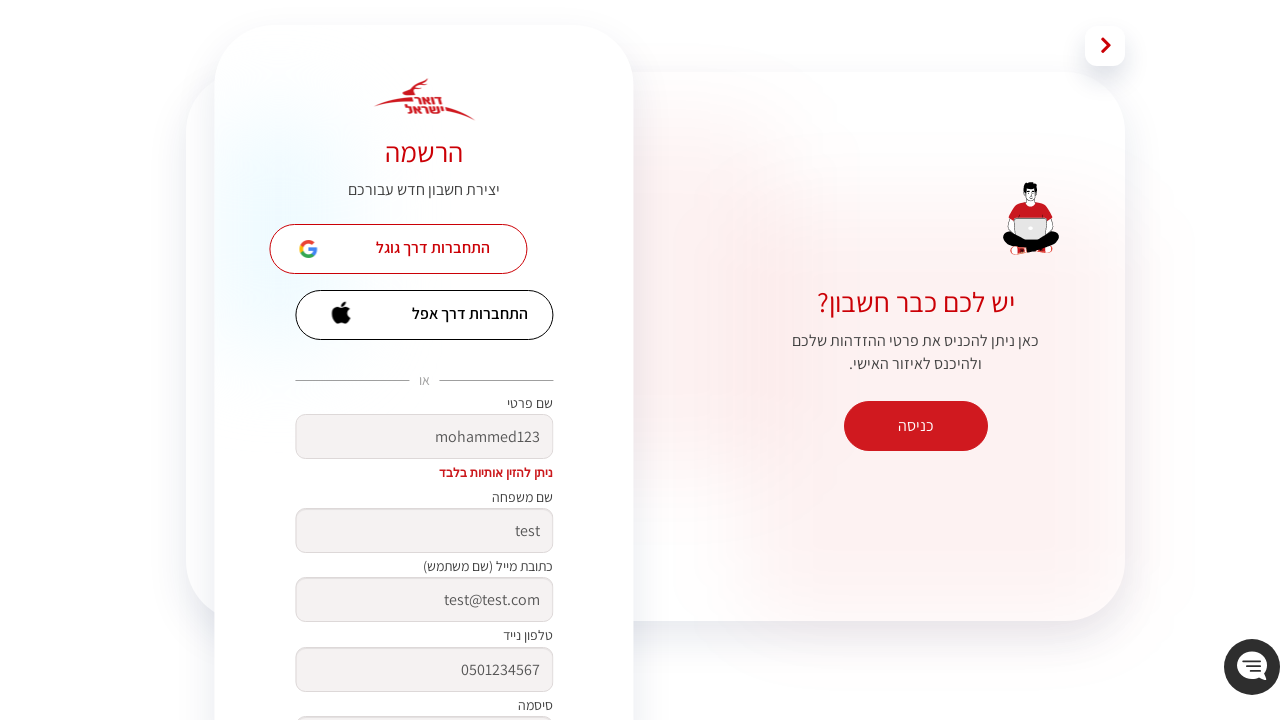